Tests jQuery UI selectmenu by switching to iframe and selecting an option from a custom styled dropdown

Starting URL: https://jqueryui.com/selectmenu/

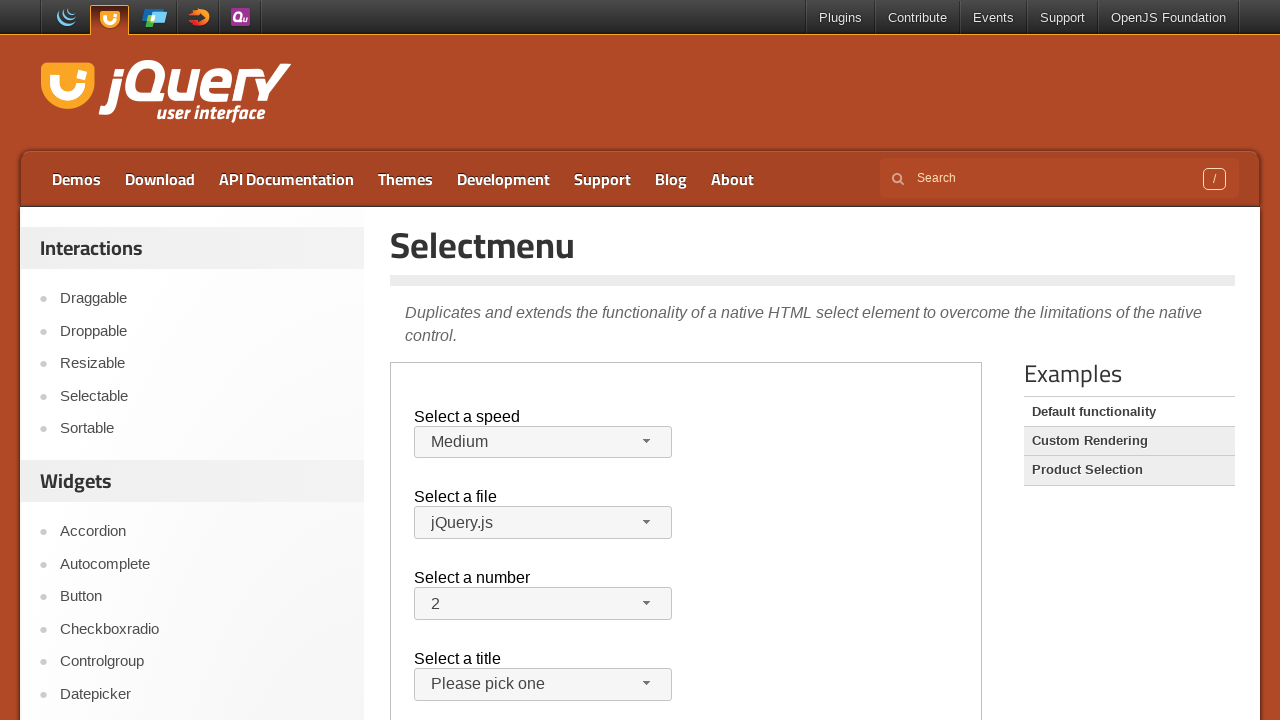

Located demo iframe for jQuery UI selectmenu
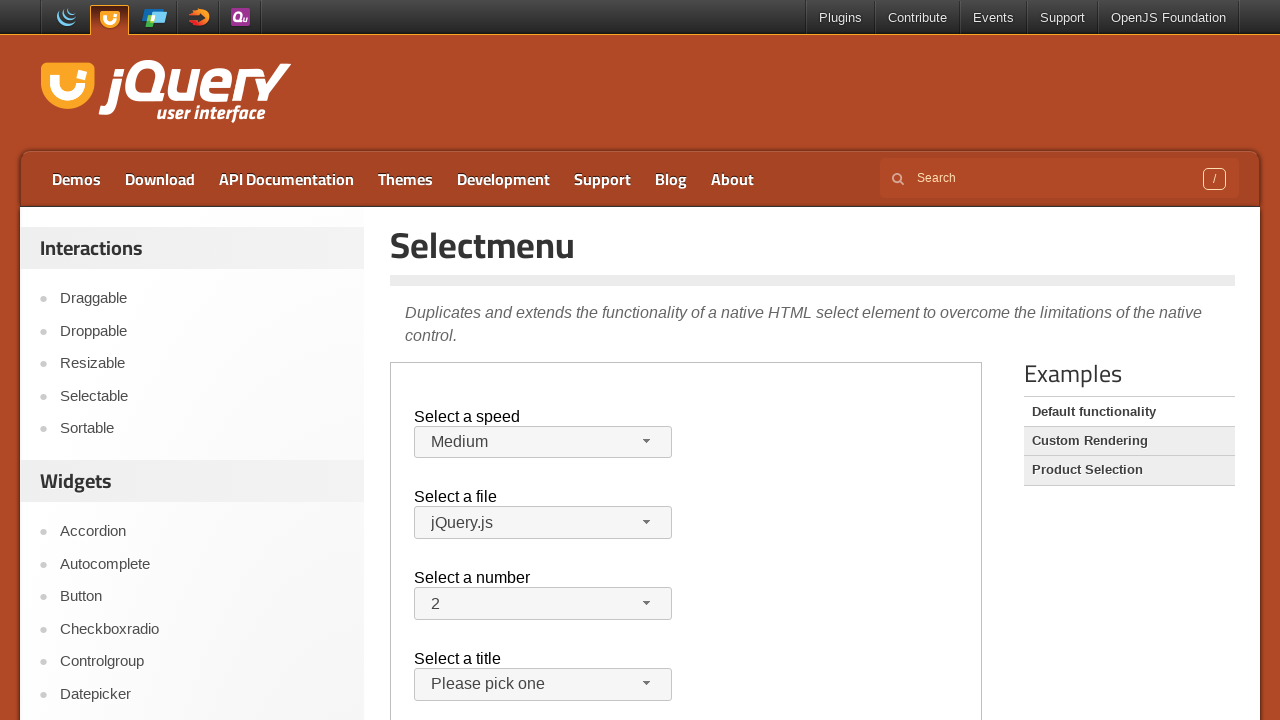

Clicked speed dropdown button at (543, 442) on .demo-frame >> internal:control=enter-frame >> span[id*='speed-button']
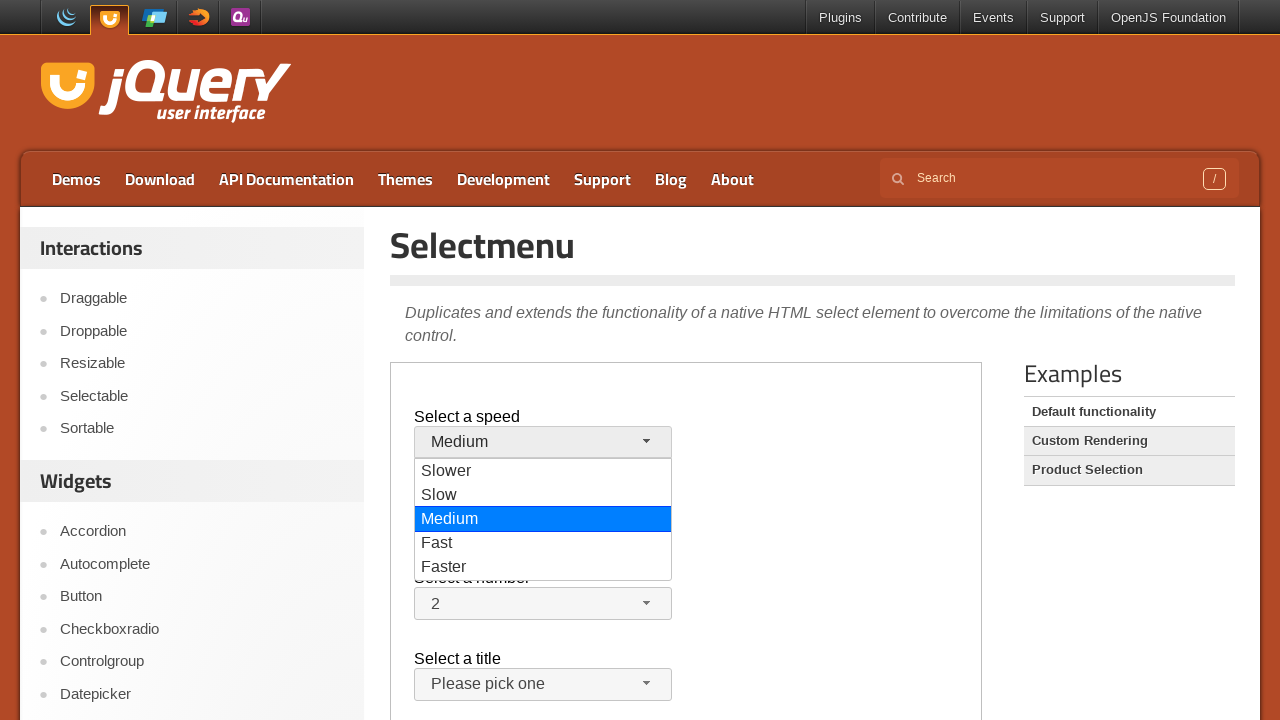

Retrieved all dropdown menu options
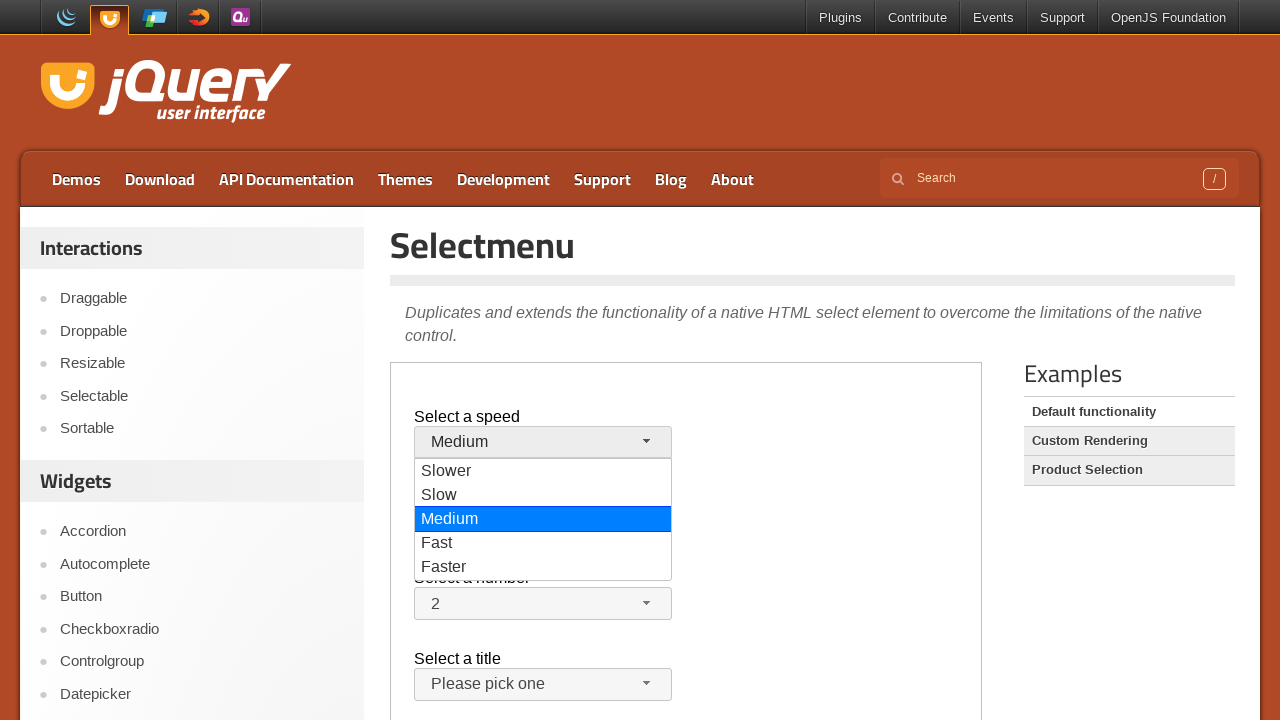

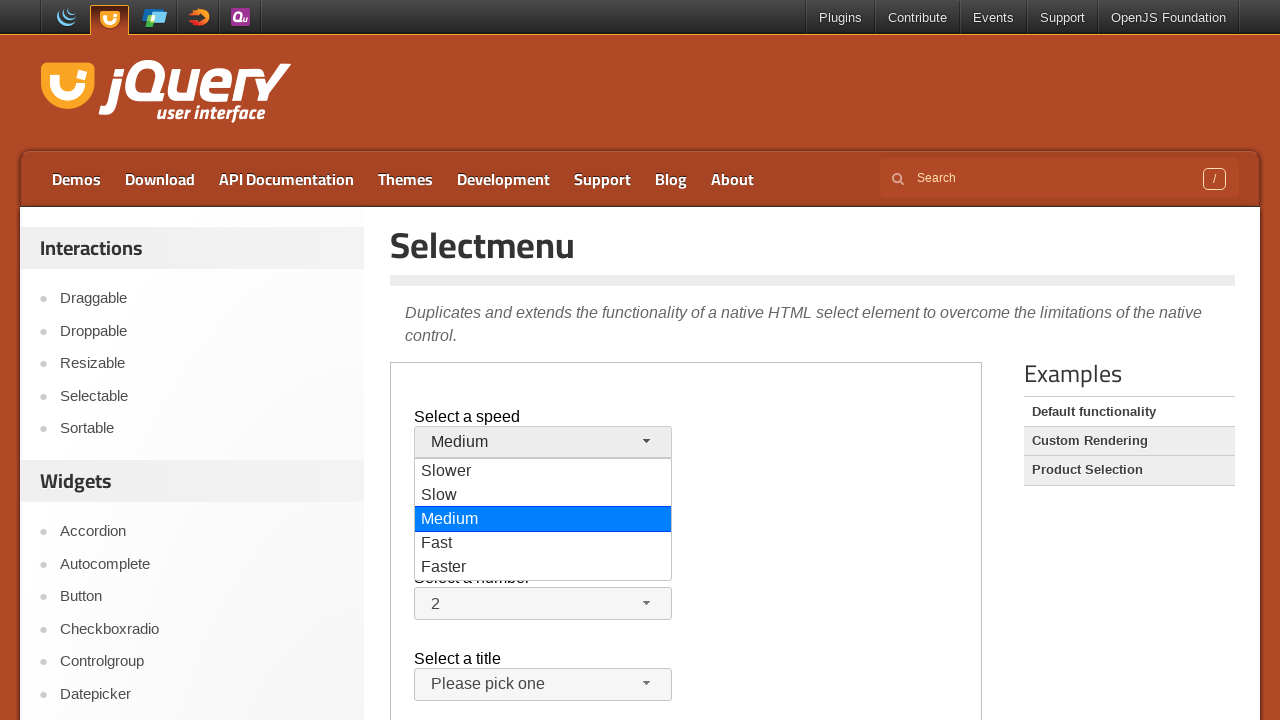